Tests XPath sibling traversal by locating a button element using following-sibling axis and verifying it can be found on the automation practice page.

Starting URL: https://rahulshettyacademy.com/AutomationPractice/

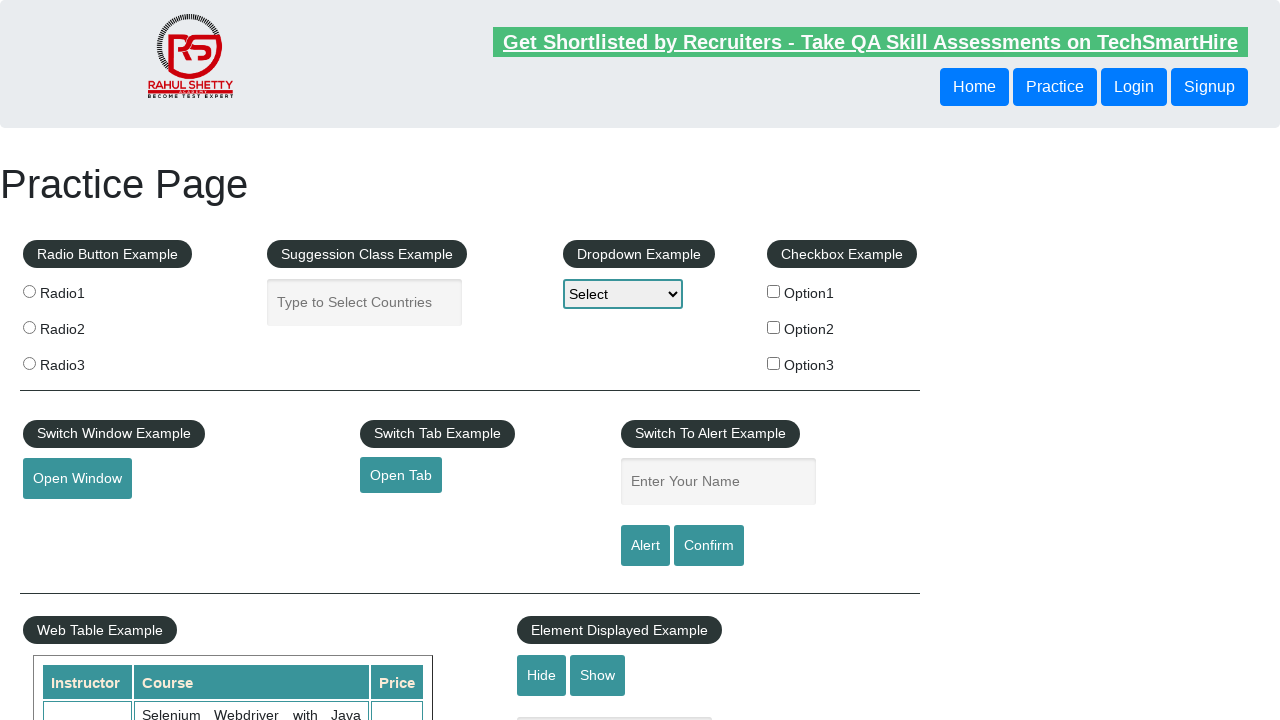

Waited for header element to be visible
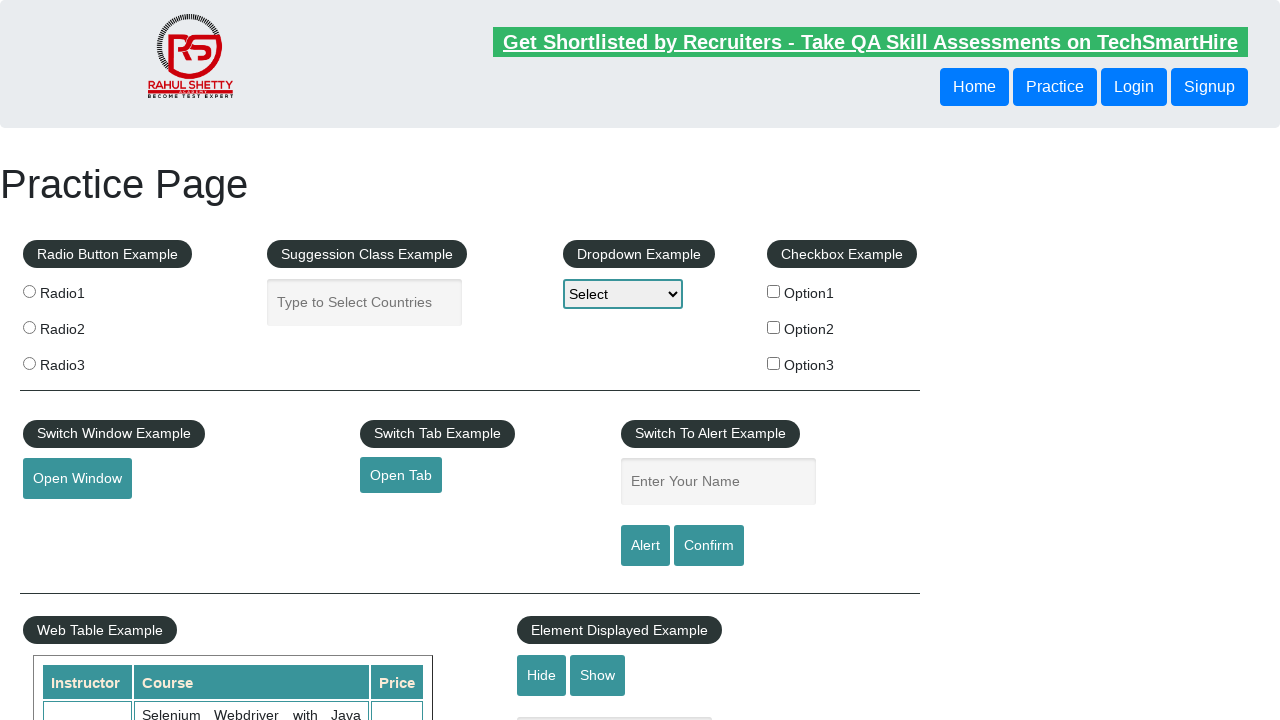

Located button element using XPath following-sibling axis
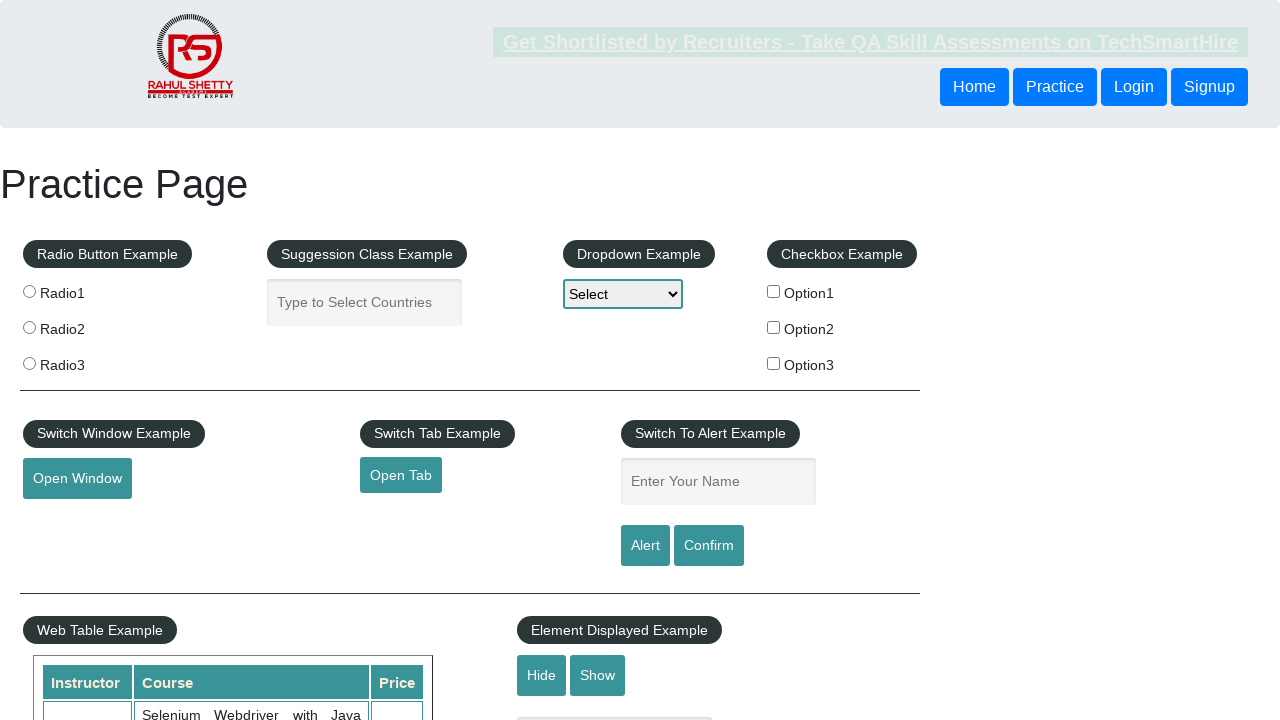

Button element became visible
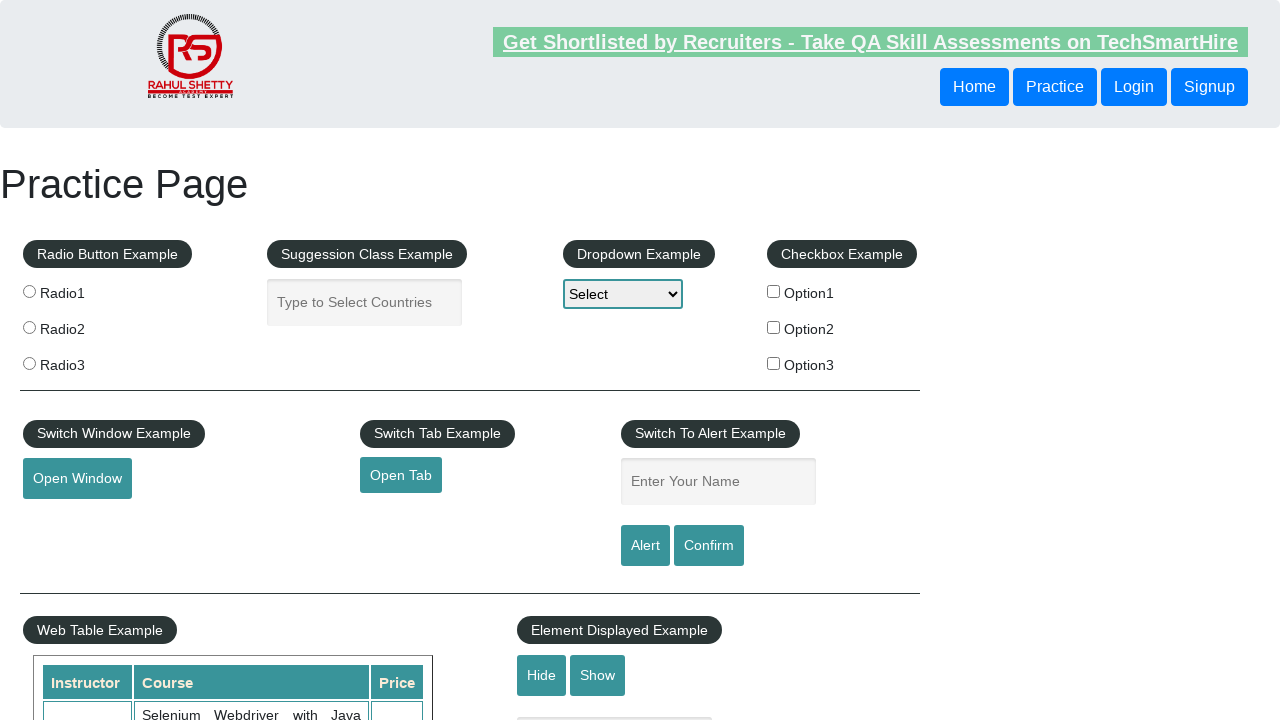

Retrieved button text: 'Login'
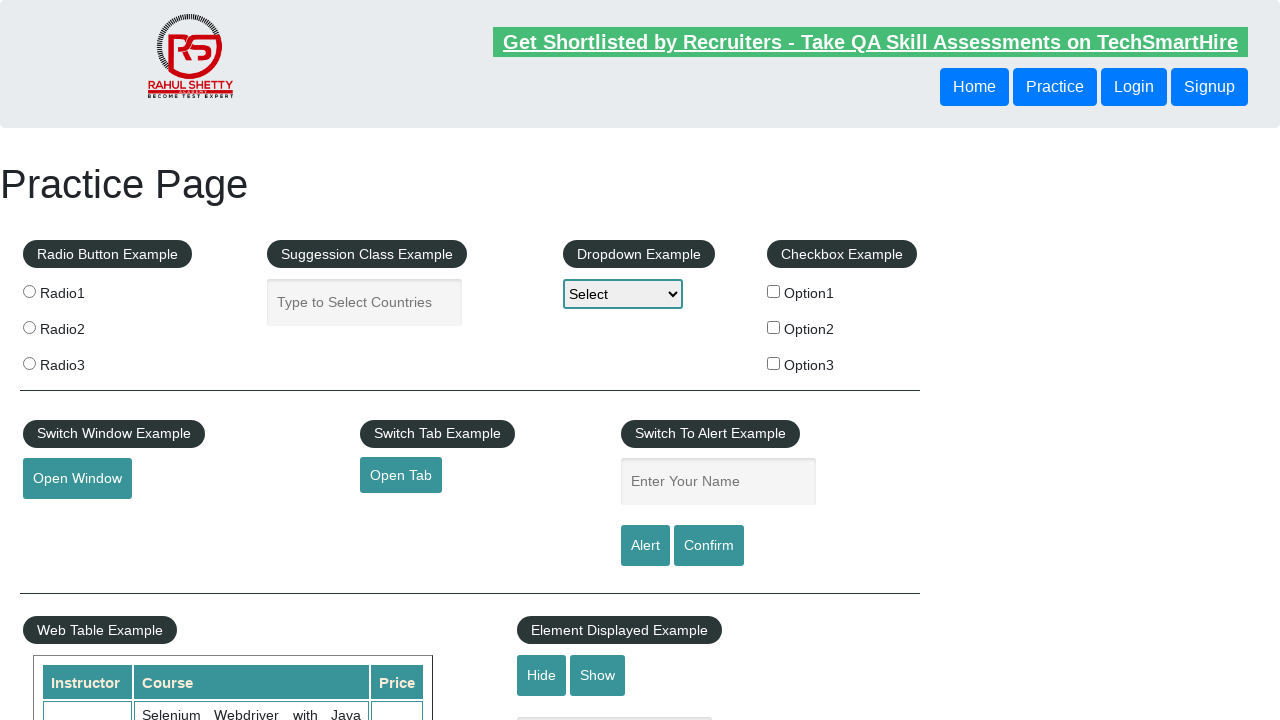

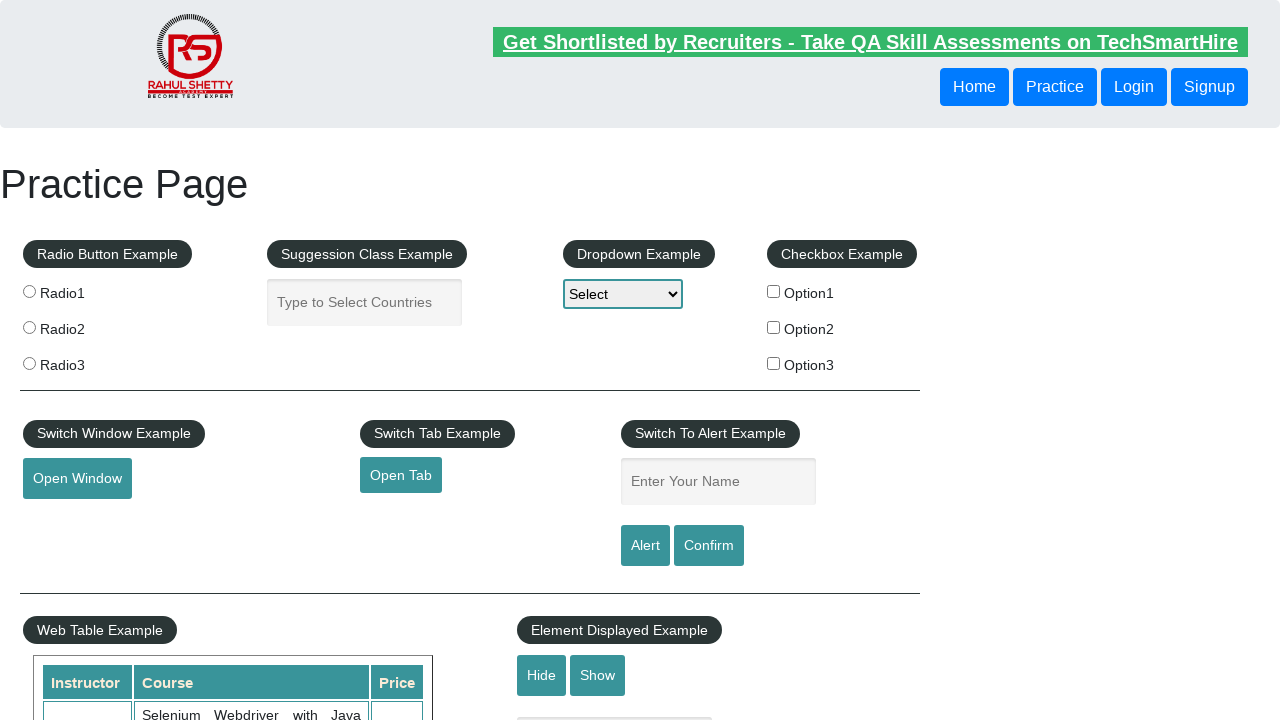